Tests element enabled/disabled status and interacts with enabled form elements

Starting URL: http://automationfc.github.io/basic-form/index.html

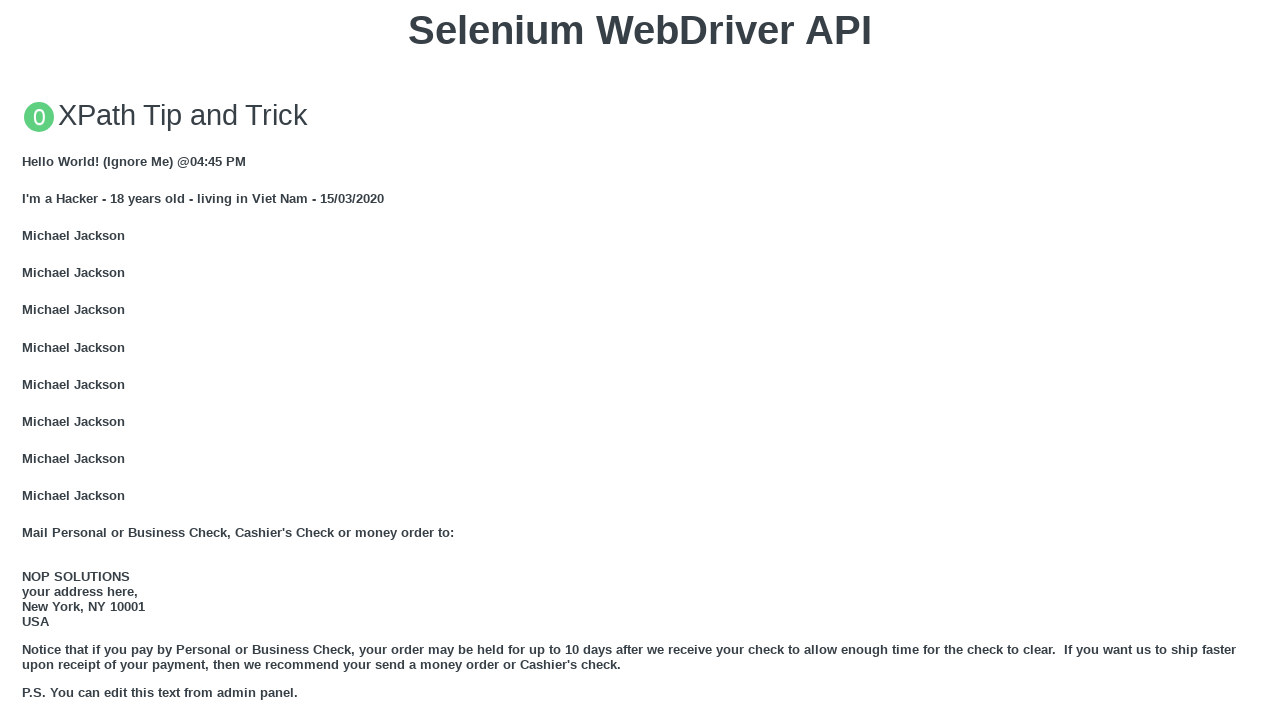

Email textbox is enabled, filled with 'Automation Testing' on input#mail
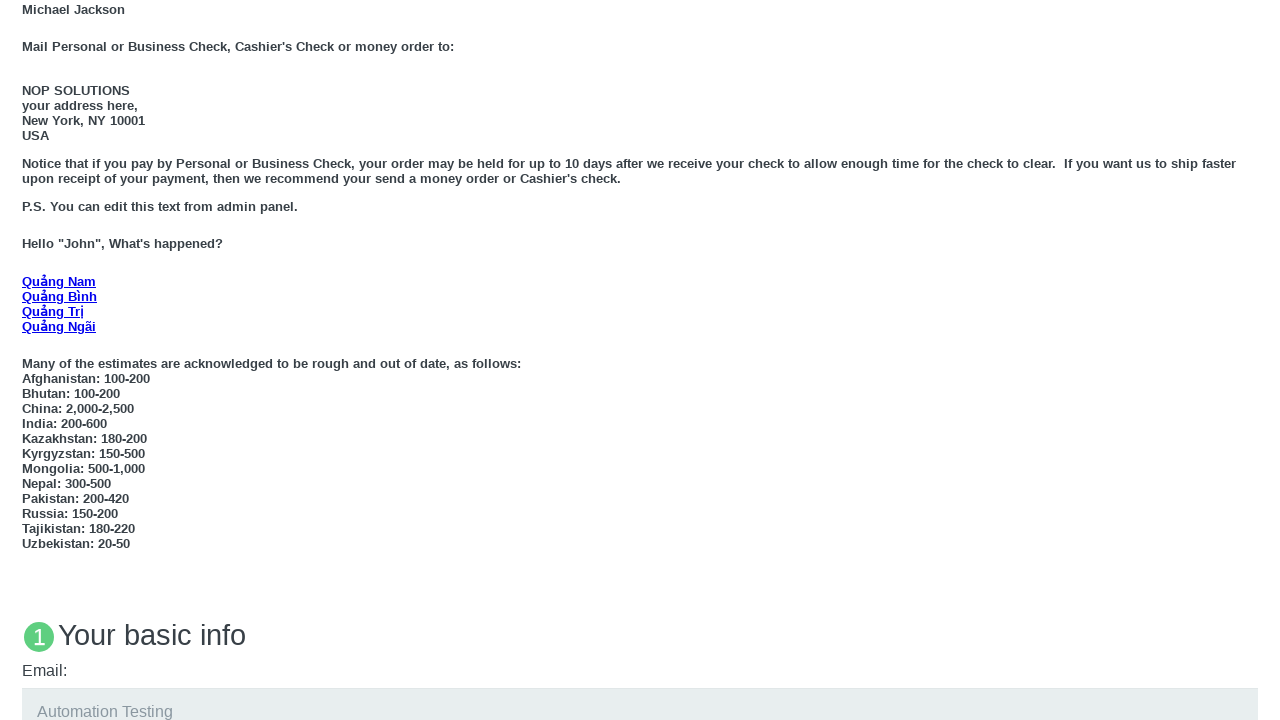

Age radio button (Under 18) is enabled, clicked it at (28, 360) on input#under_18
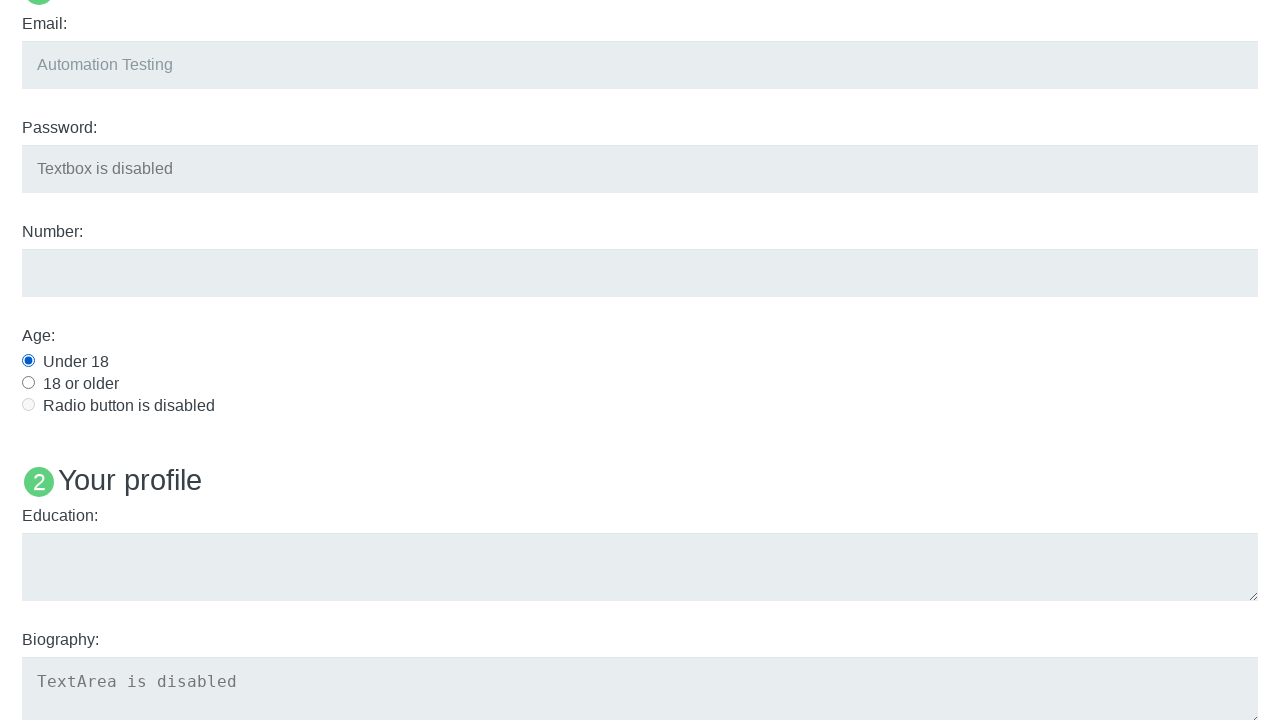

Education textarea is enabled, filled with 'Automation Testing' on textarea#edu
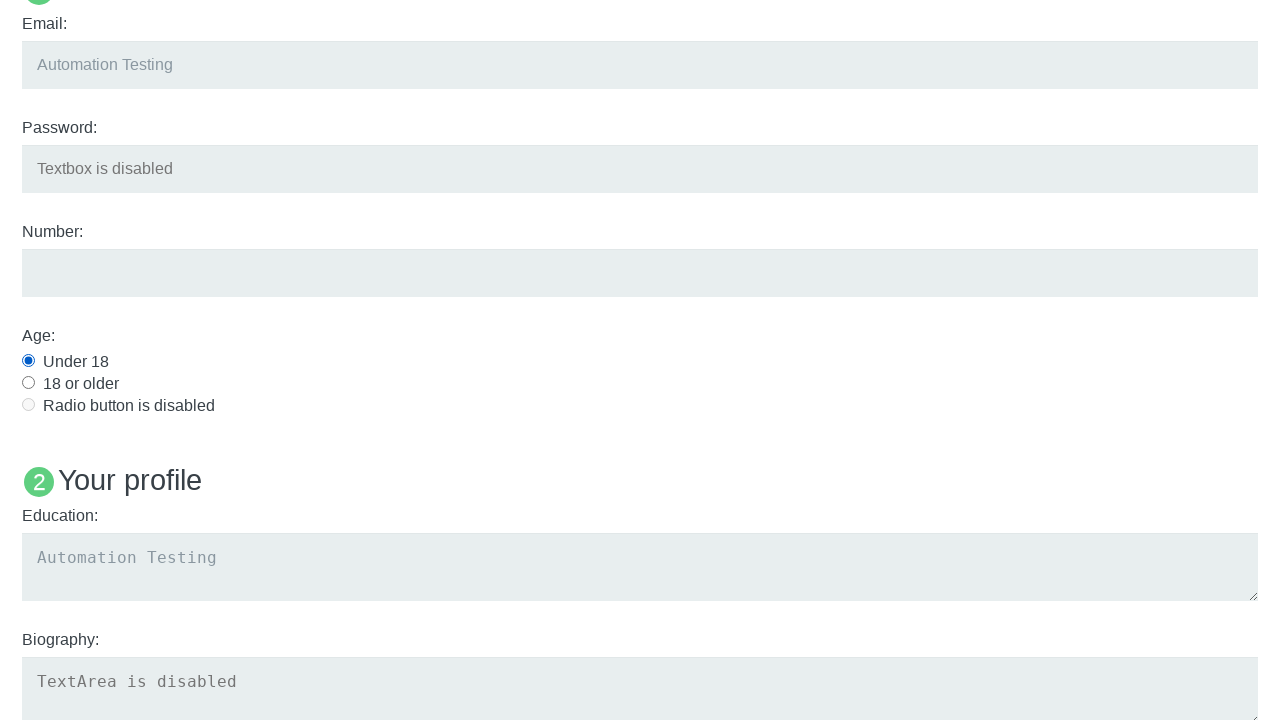

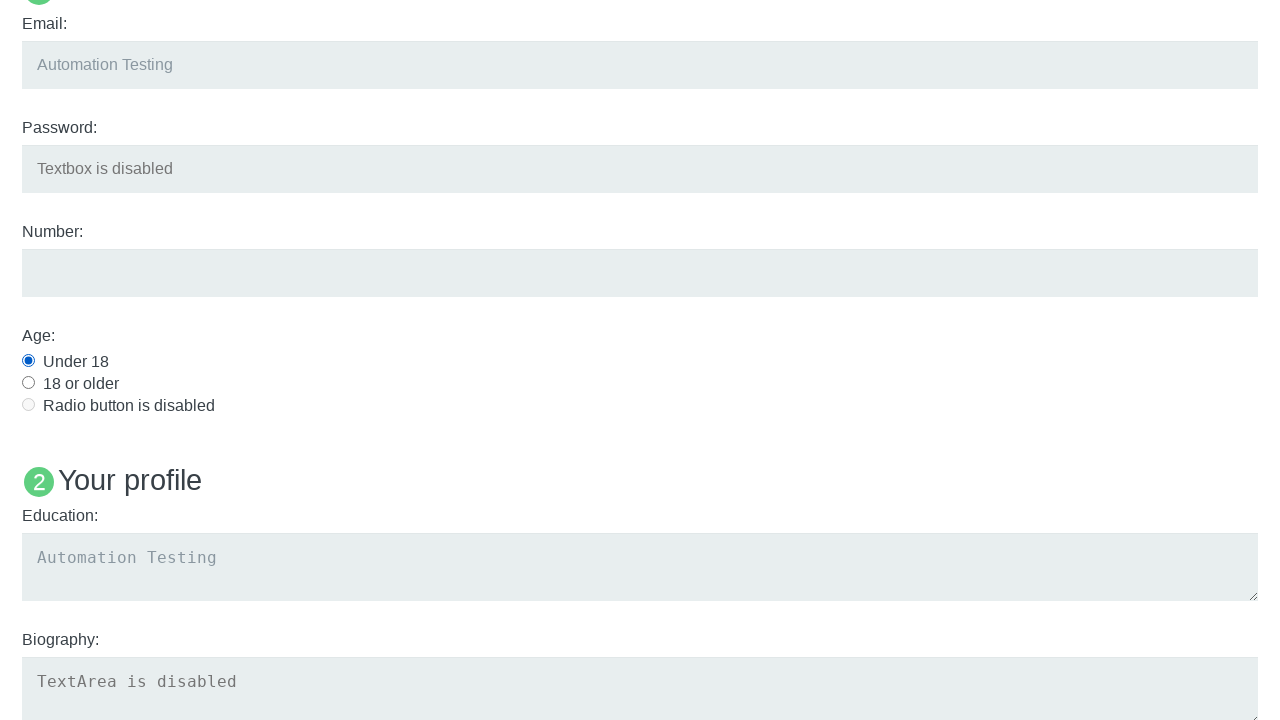